Tests that clicking Clear completed removes completed items from the list

Starting URL: https://demo.playwright.dev/todomvc

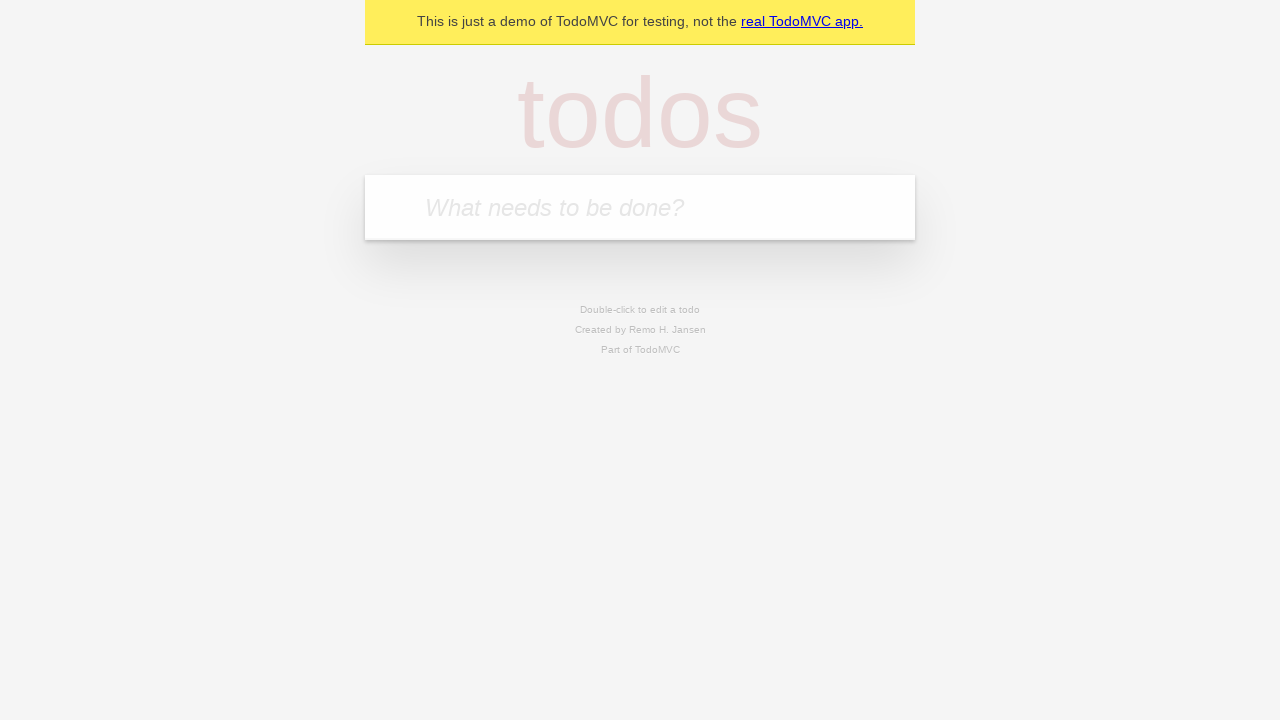

Filled todo input with 'buy some cheese' on internal:attr=[placeholder="What needs to be done?"i]
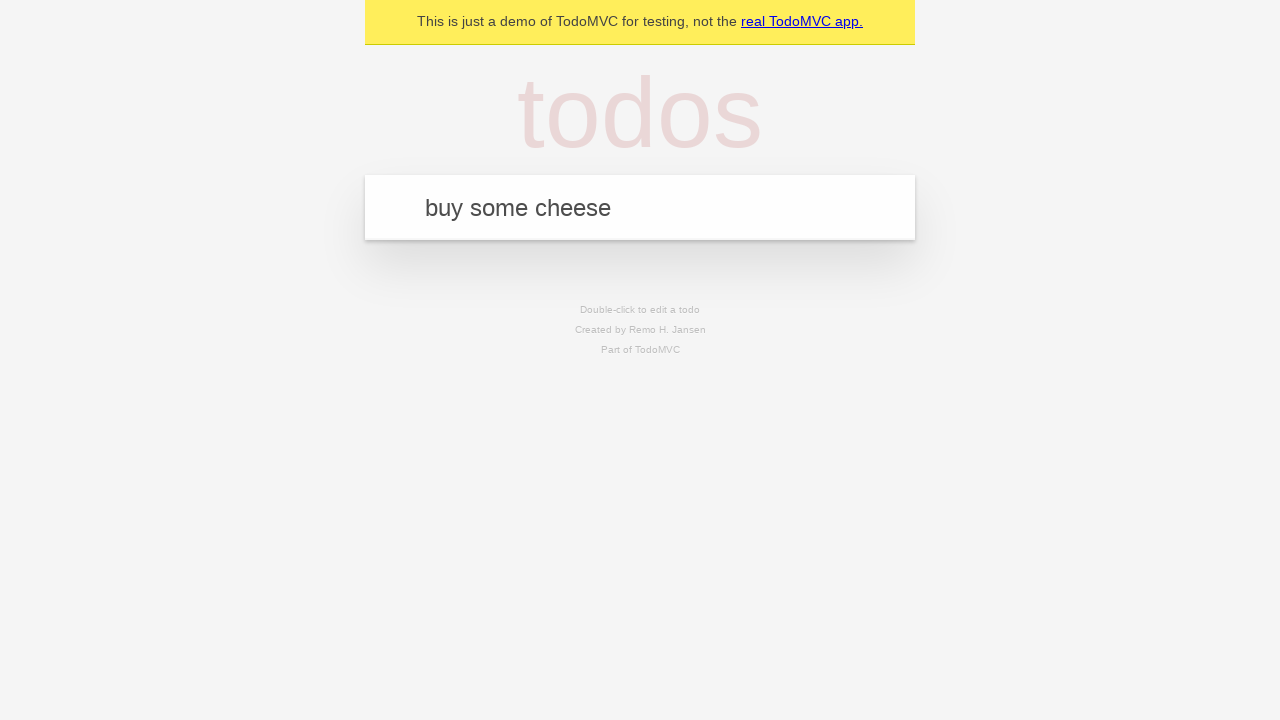

Pressed Enter to add first todo on internal:attr=[placeholder="What needs to be done?"i]
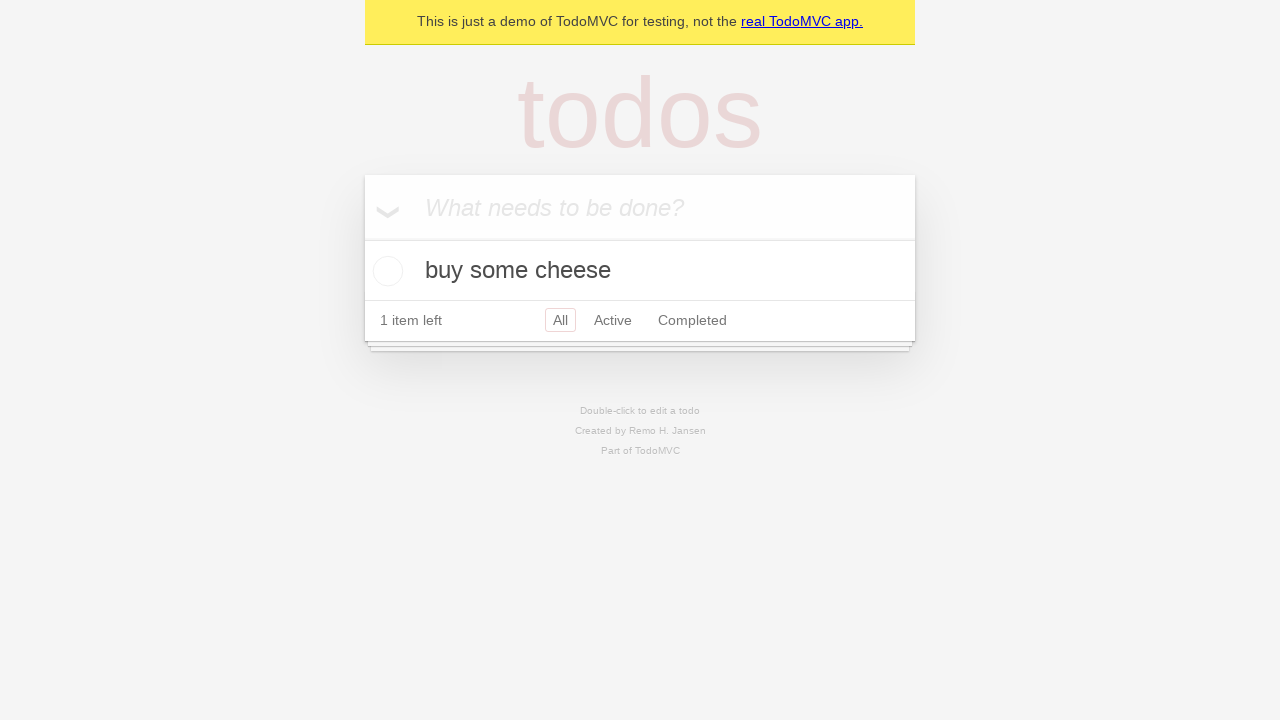

Filled todo input with 'feed the cat' on internal:attr=[placeholder="What needs to be done?"i]
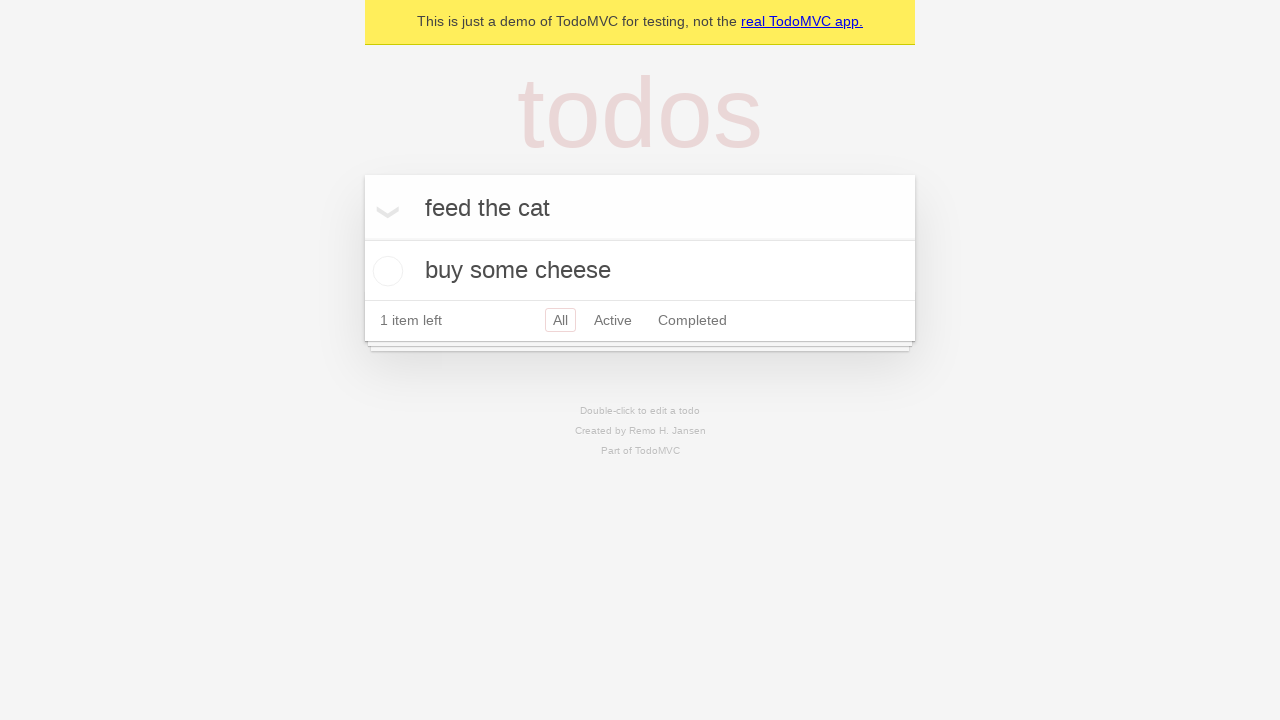

Pressed Enter to add second todo on internal:attr=[placeholder="What needs to be done?"i]
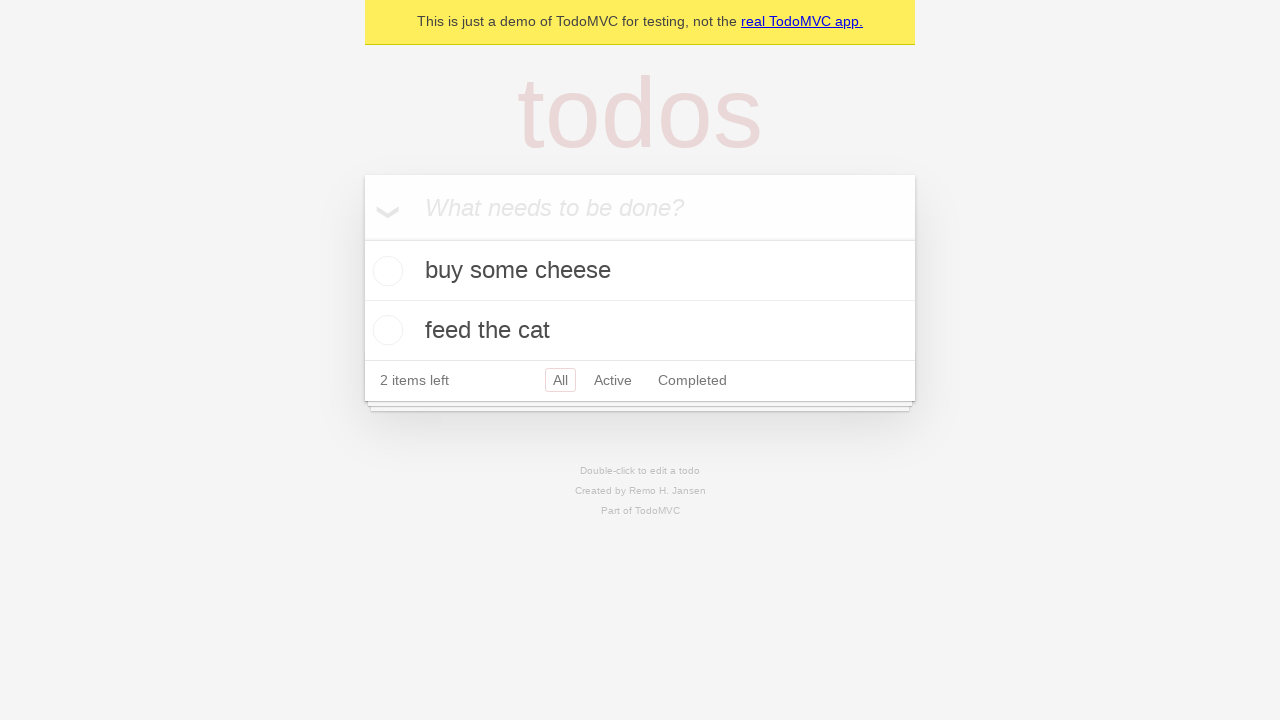

Filled todo input with 'book a doctors appointment' on internal:attr=[placeholder="What needs to be done?"i]
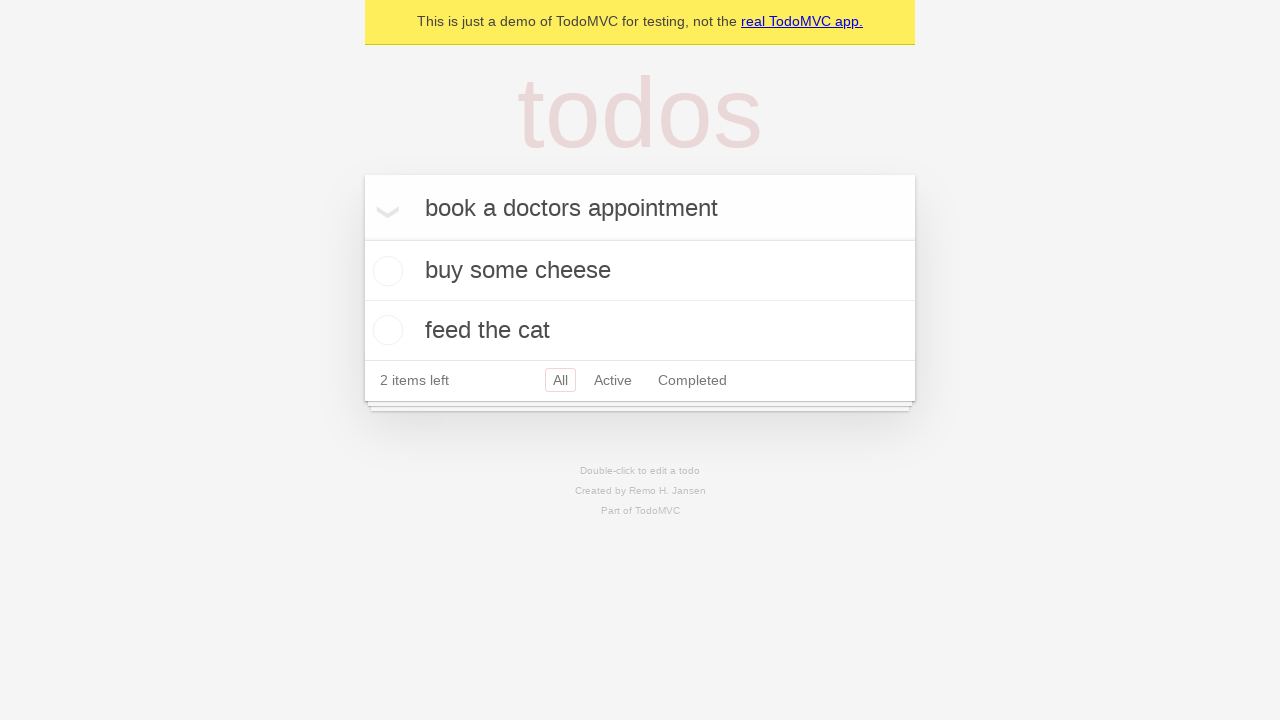

Pressed Enter to add third todo on internal:attr=[placeholder="What needs to be done?"i]
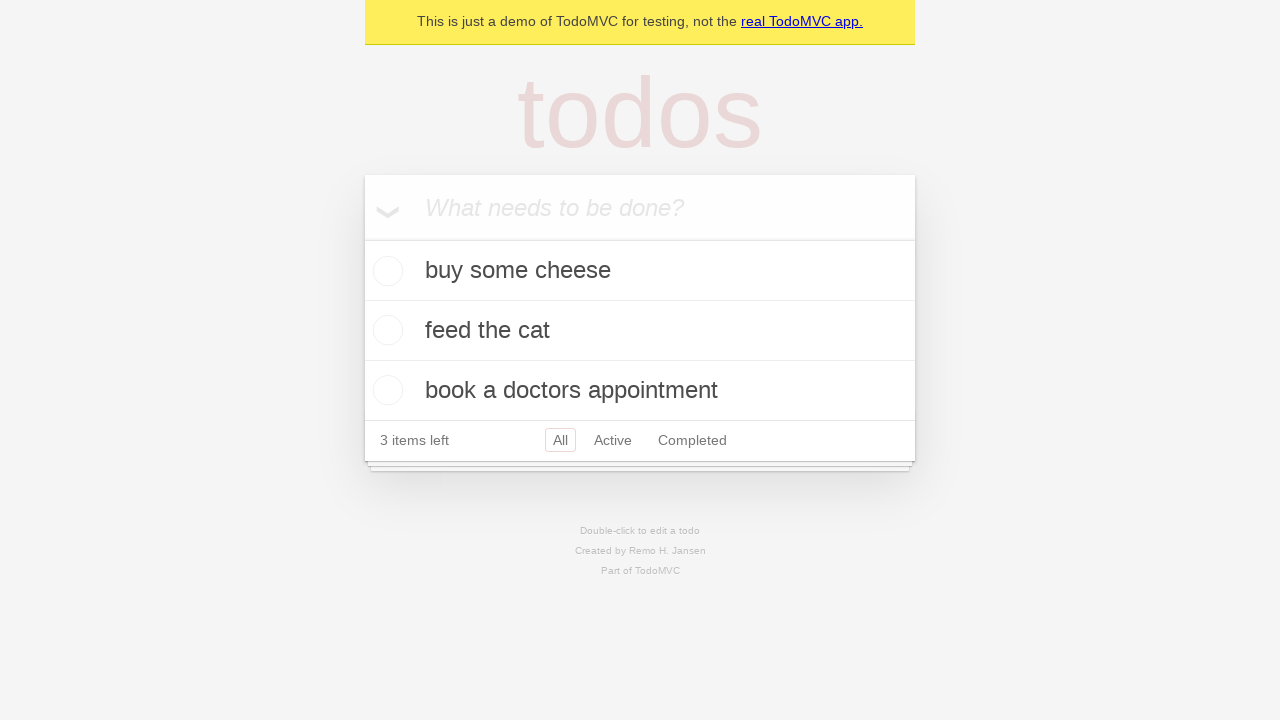

Checked the second todo item (feed the cat) at (385, 330) on [data-testid='todo-item'] >> nth=1 >> internal:role=checkbox
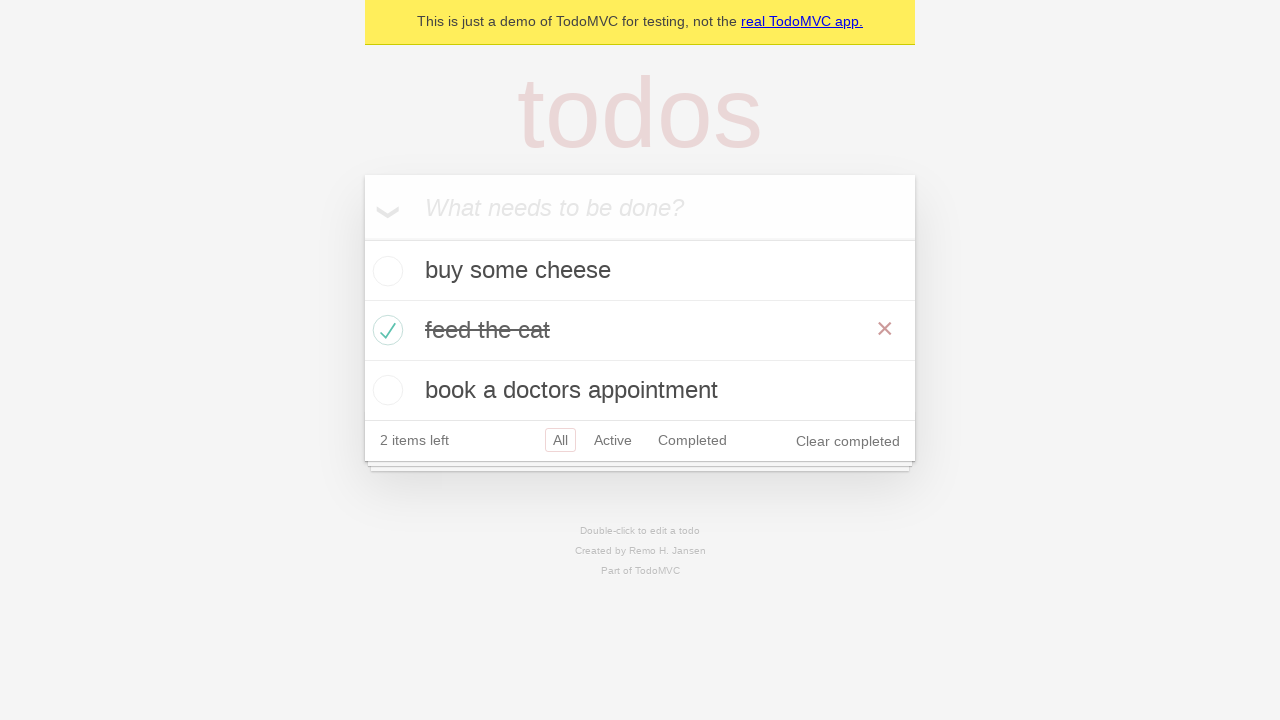

Clicked 'Clear completed' button to remove checked items at (848, 441) on internal:role=button[name="Clear completed"i]
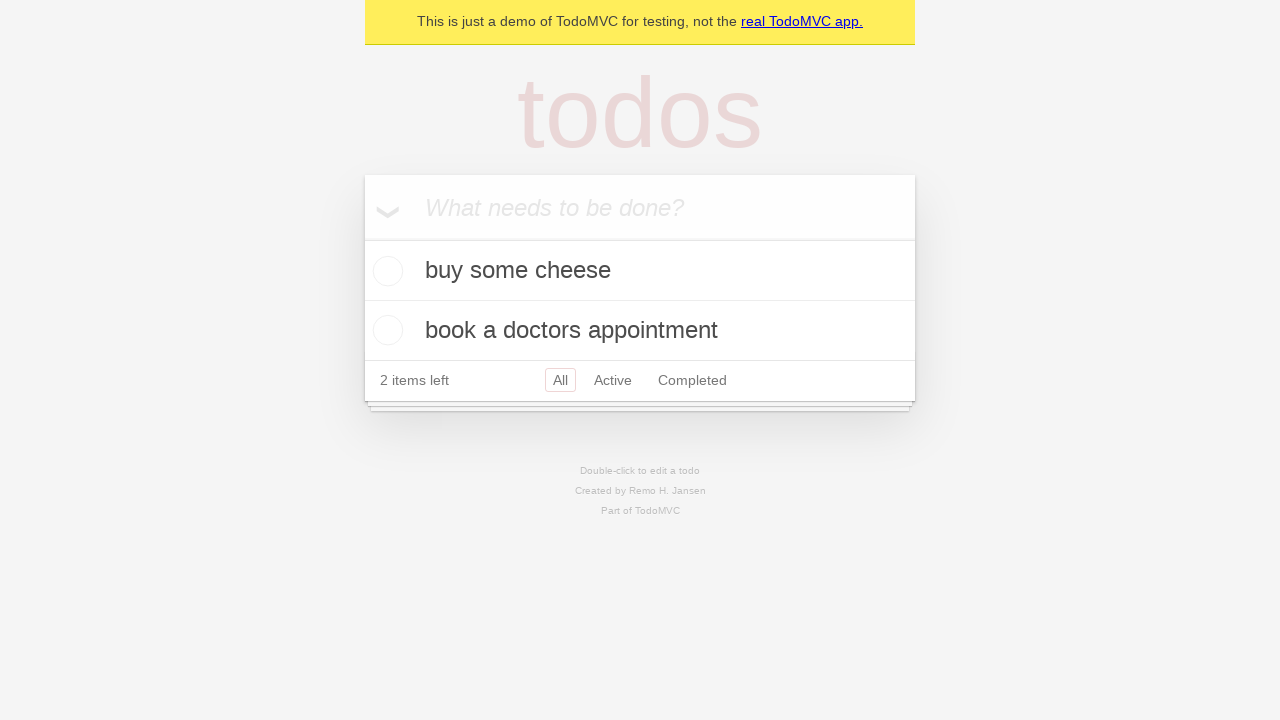

Verified that todo items are still present after clearing completed
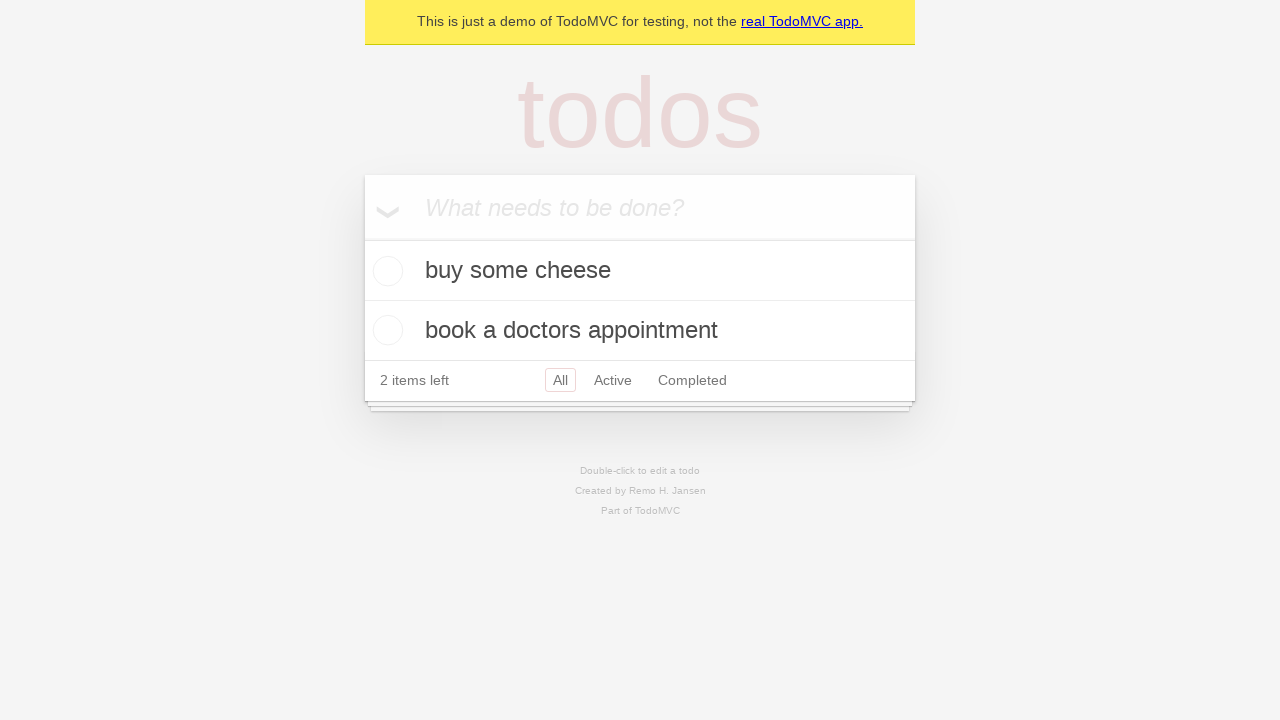

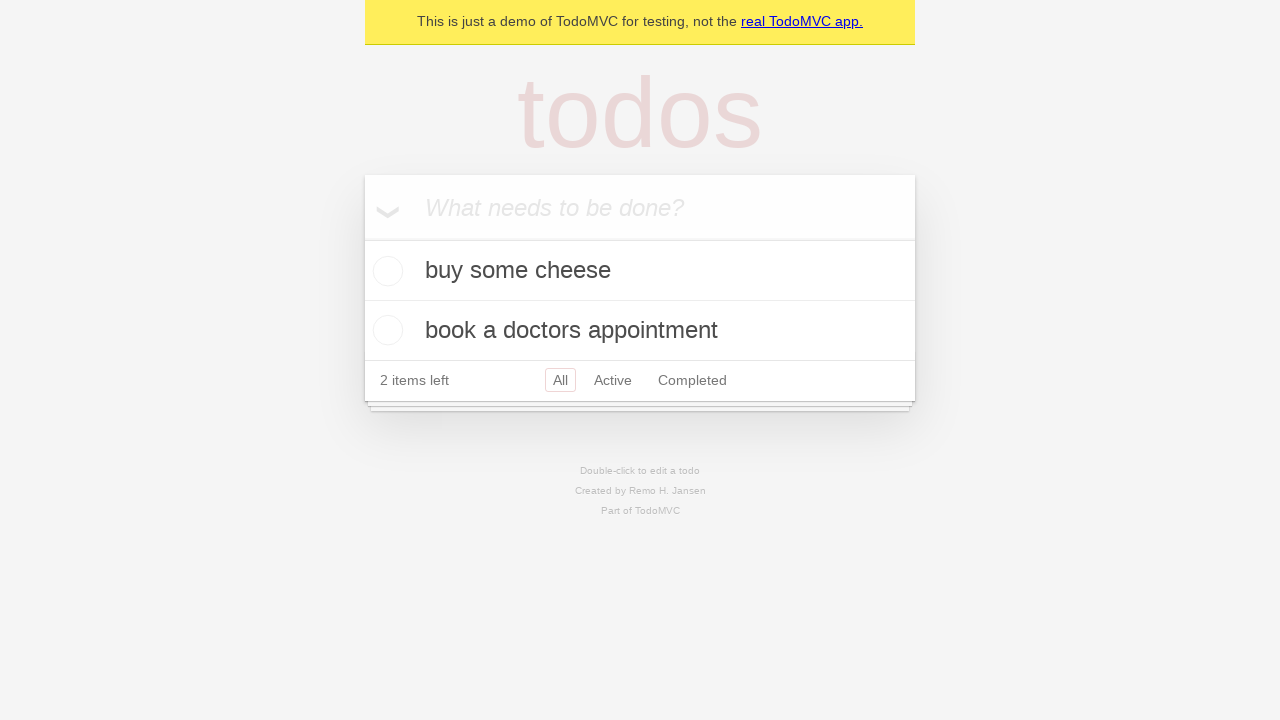